Tests browser window/tab handling by clicking buttons that open new tabs and windows, switching between them, verifying content in the new windows, and switching back to the parent window.

Starting URL: https://demoqa.com/browser-windows

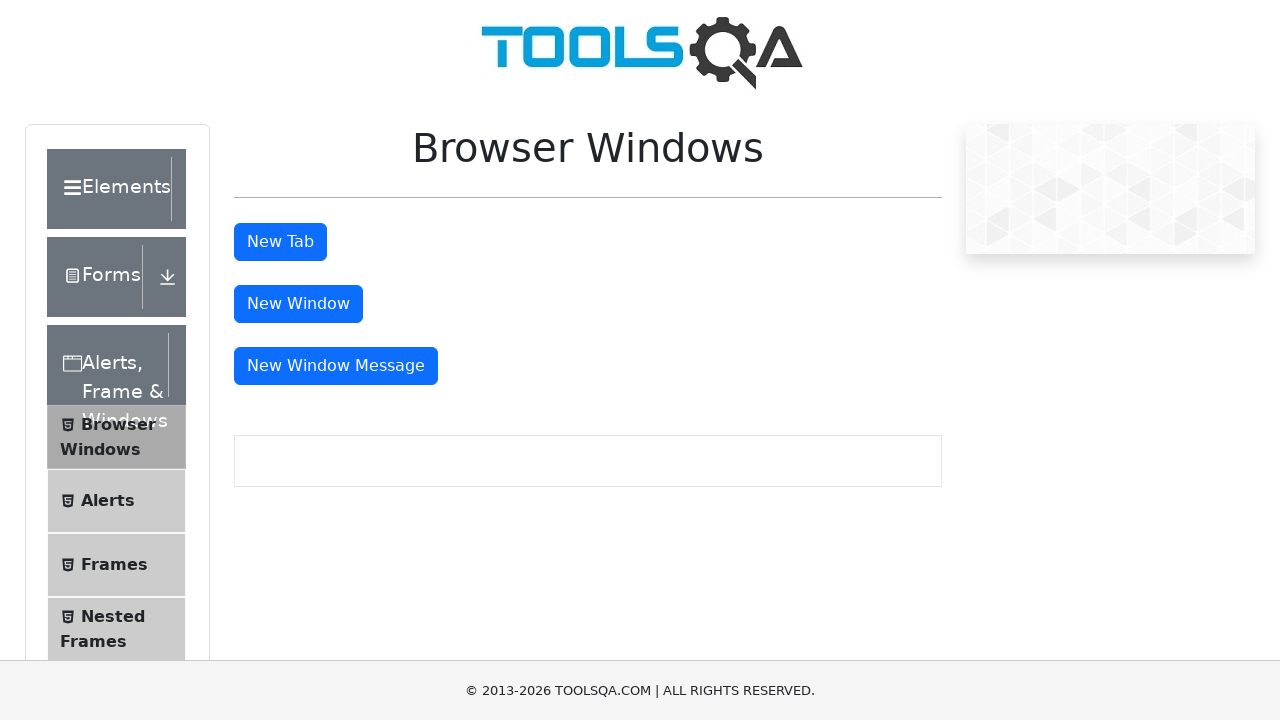

Clicked tab button to open new tab at (280, 242) on xpath=//*[@id='tabButton']
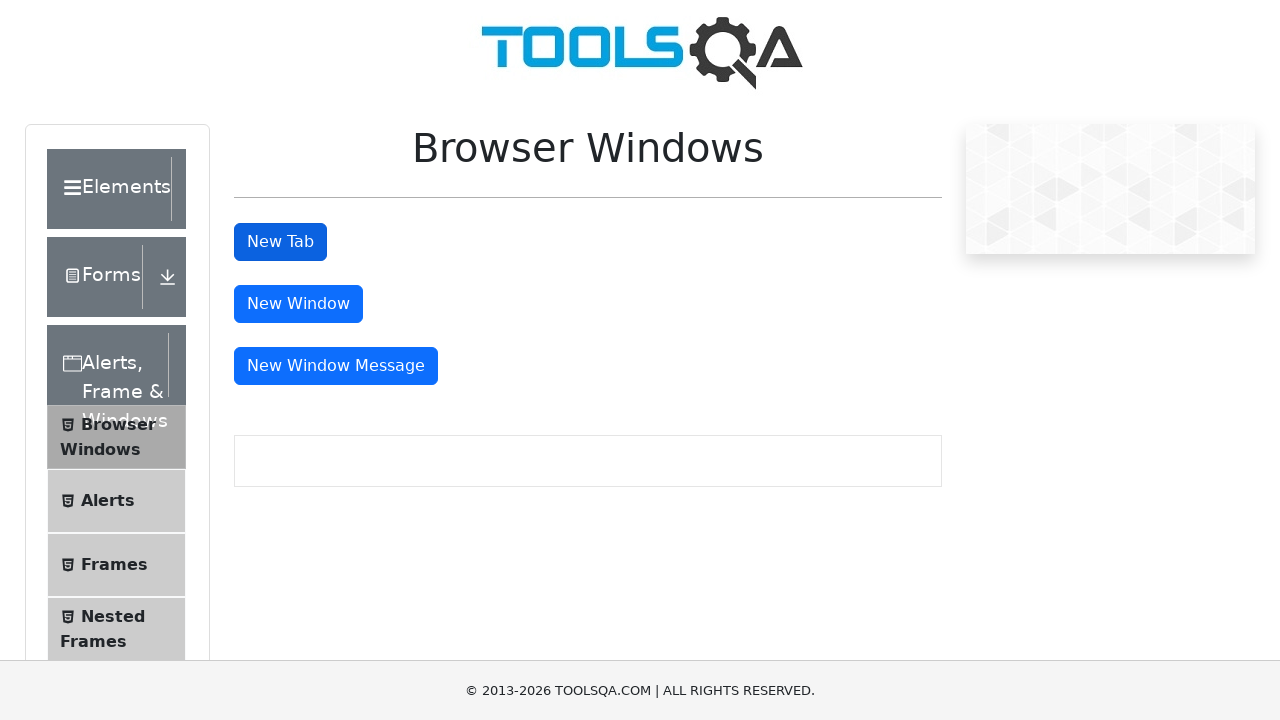

New tab opened after clicking tab button at (280, 242) on xpath=//*[@id='tabButton']
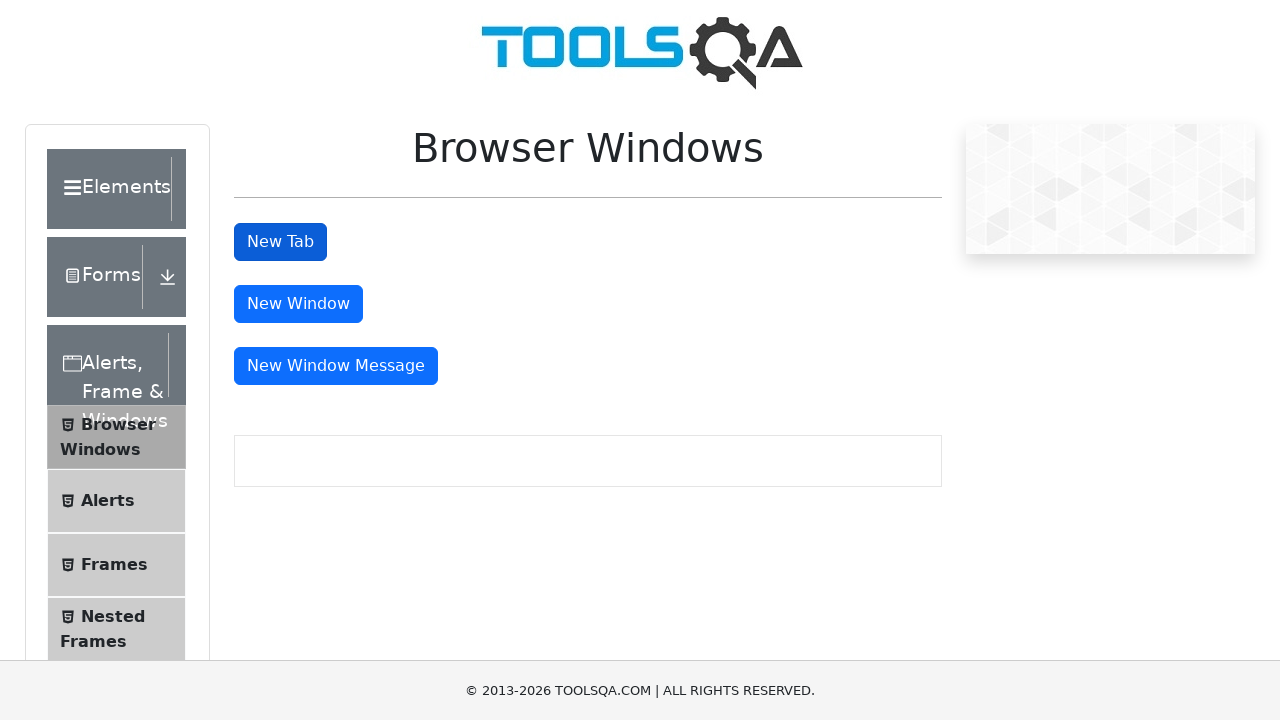

New tab finished loading
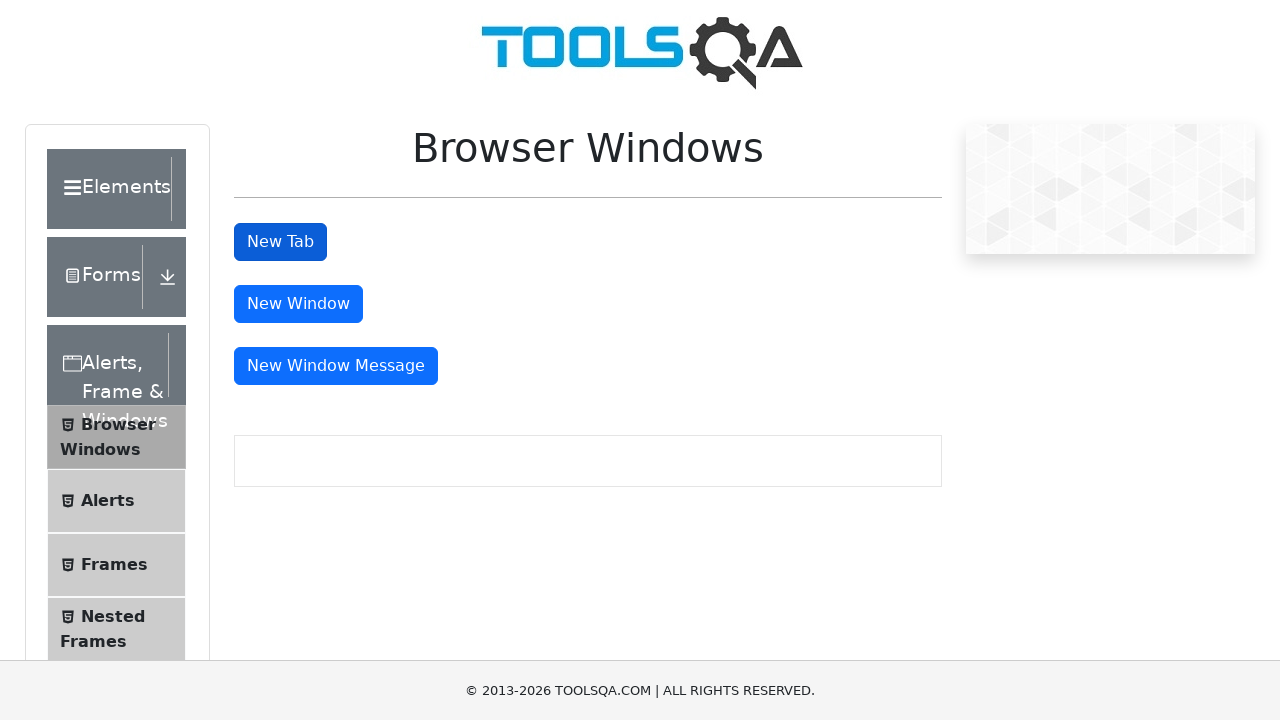

Sample heading found in new tab
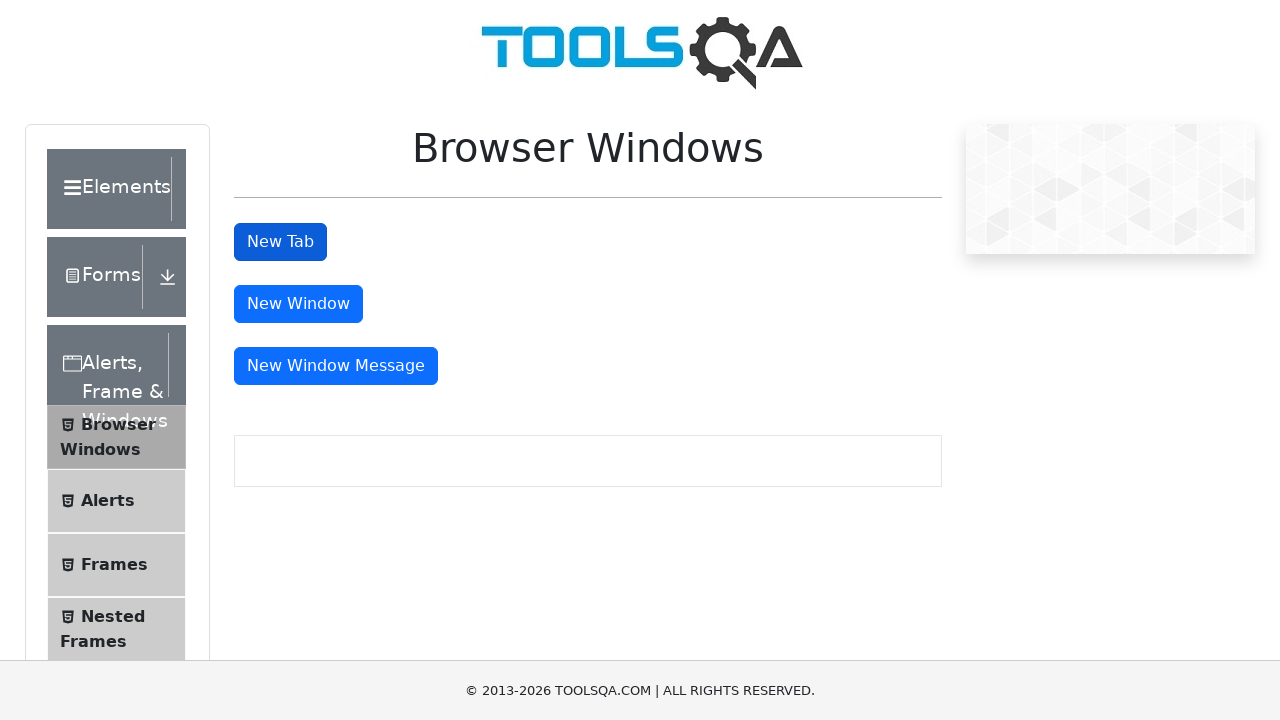

Closed new tab
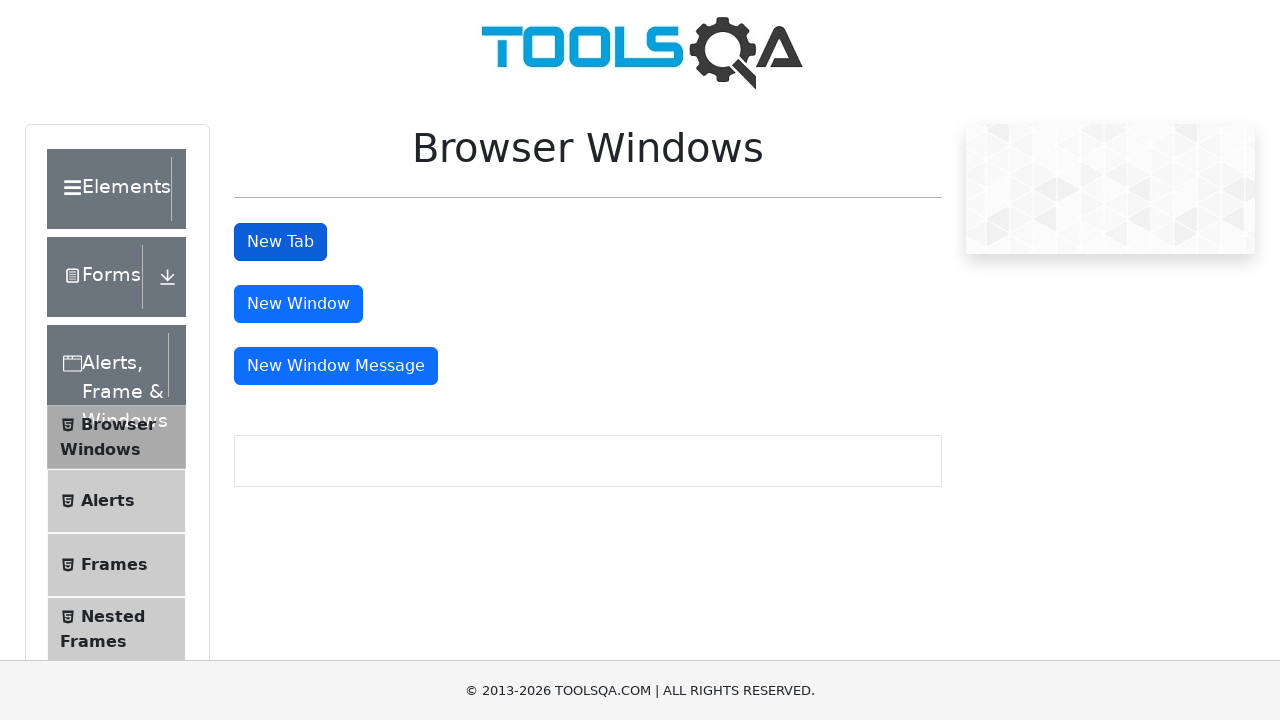

New window opened after clicking window button at (298, 304) on xpath=//*[@id='windowButton']
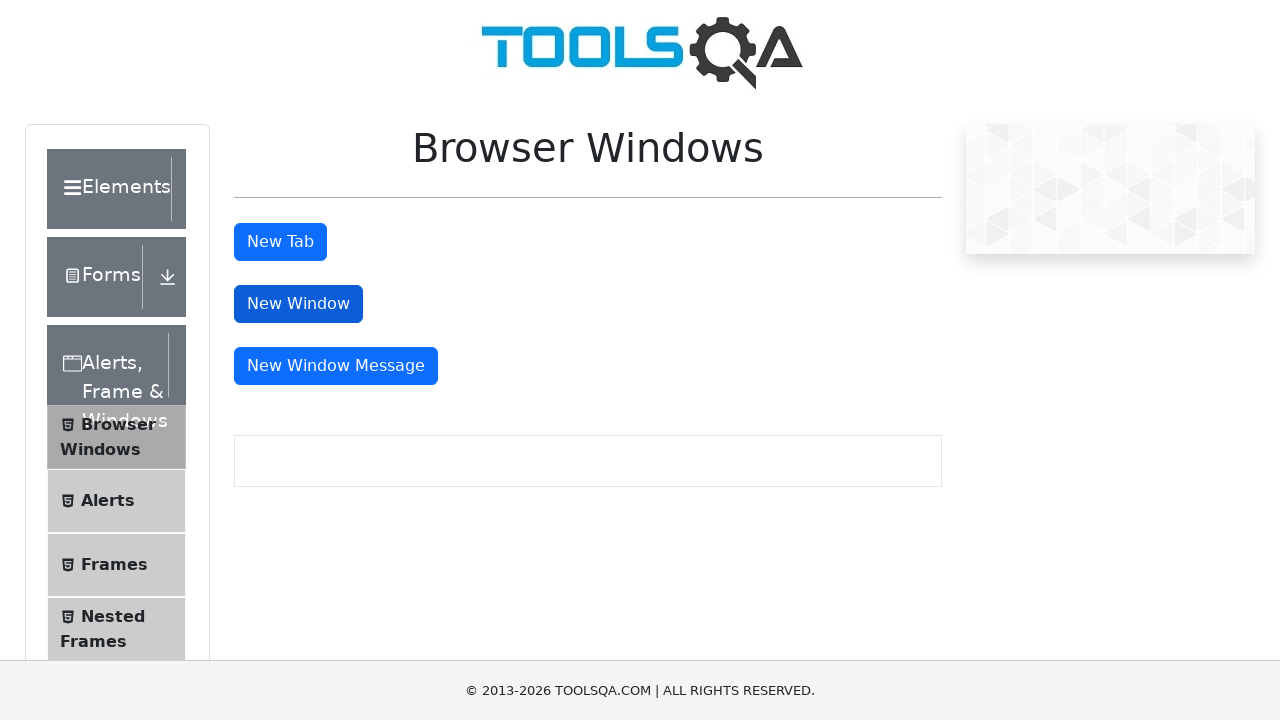

New window finished loading
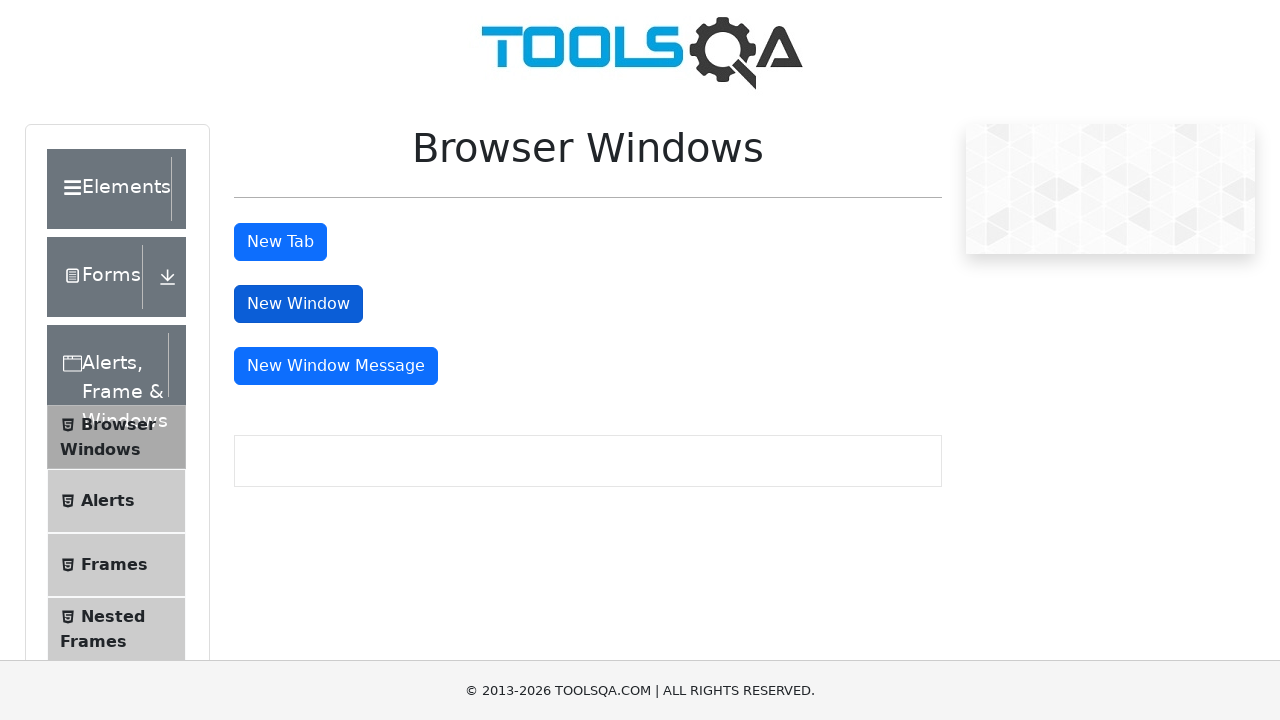

Sample heading found in new window
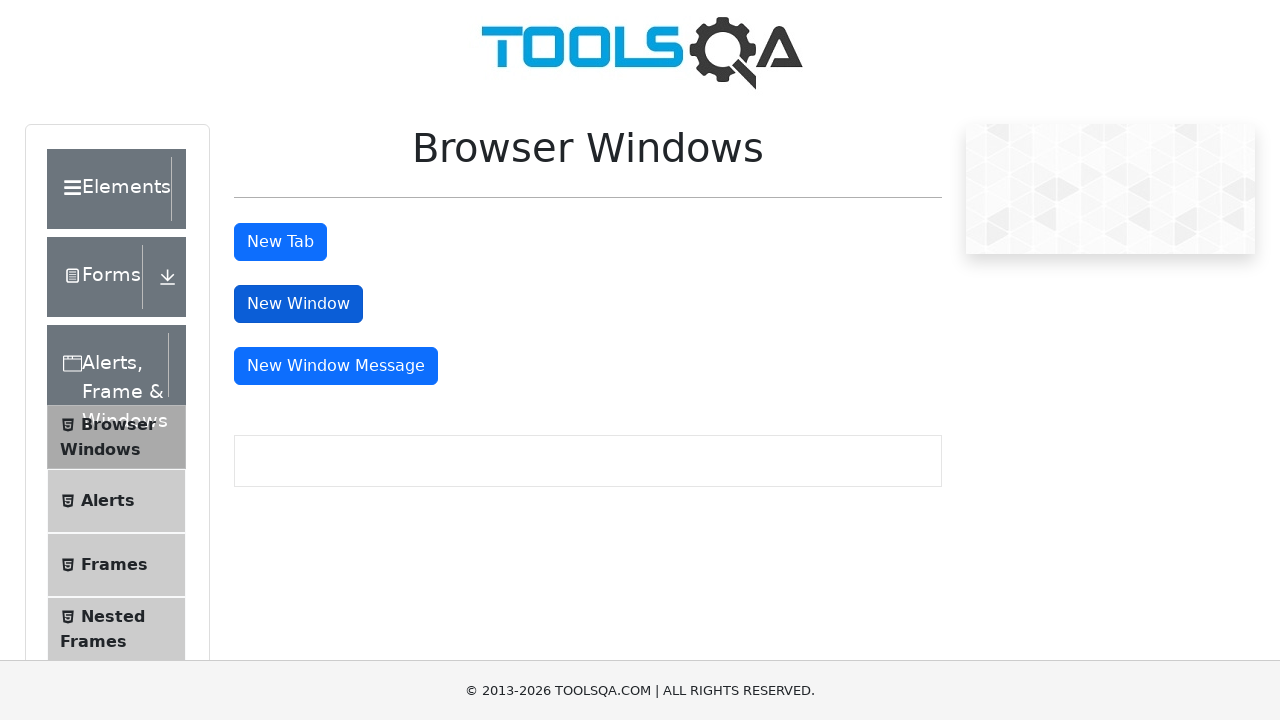

Closed new window
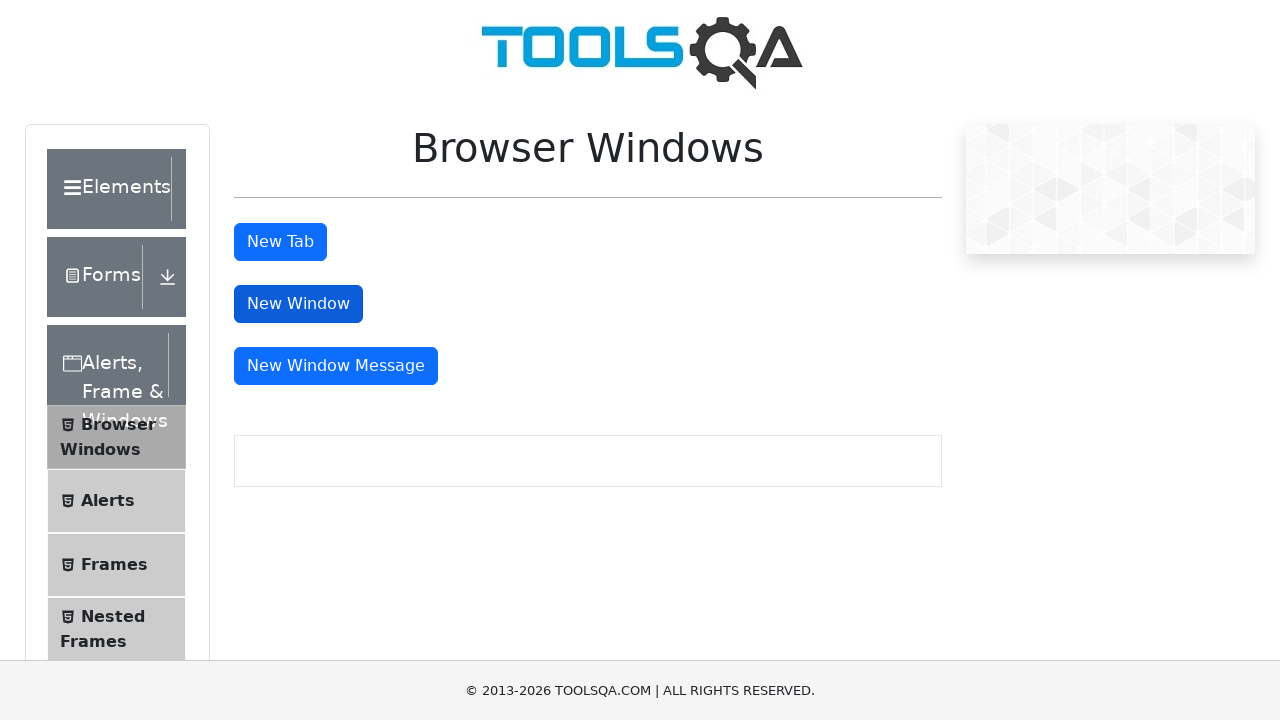

Message window opened after clicking message window button at (336, 366) on xpath=//*[@id='messageWindowButton']
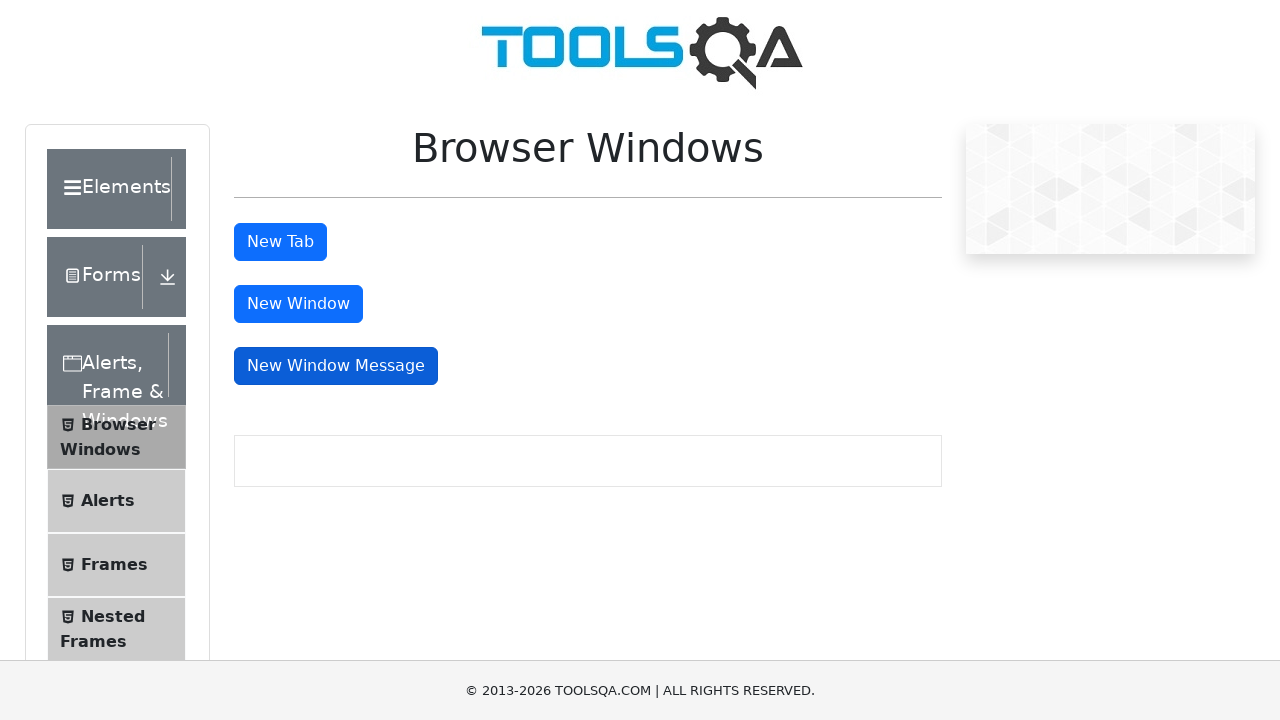

Message window finished loading
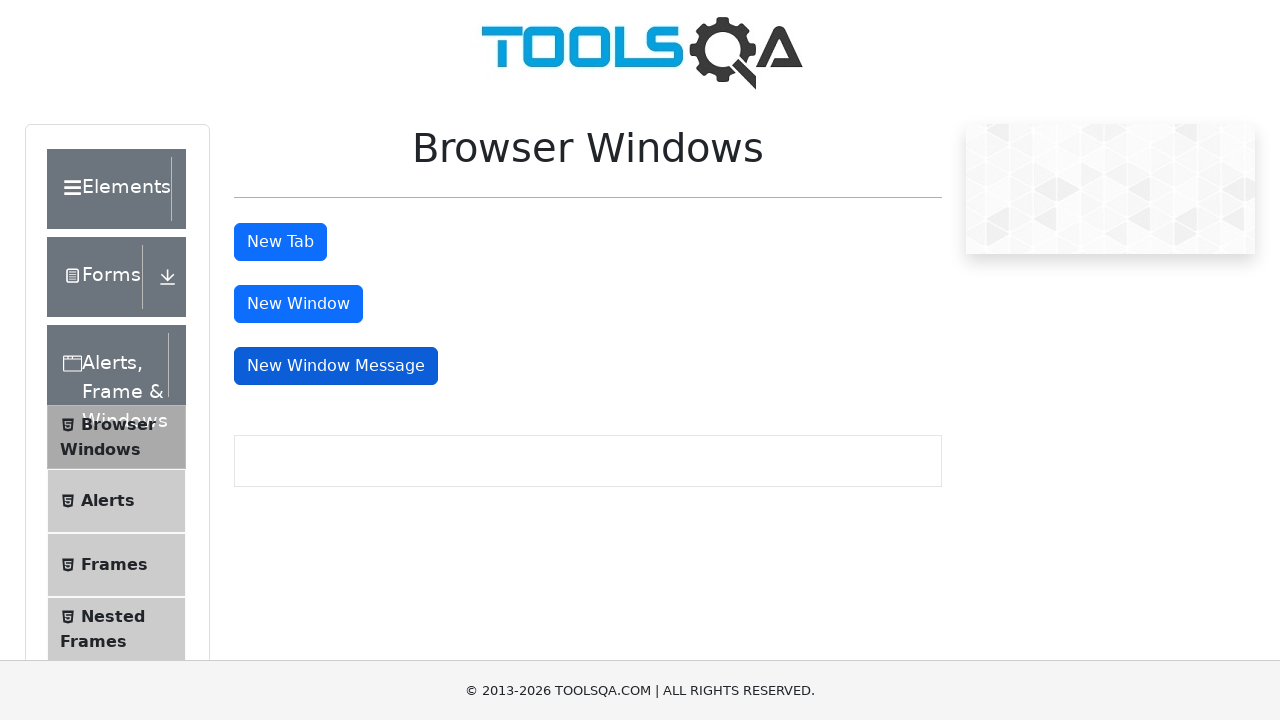

Body element found in message window
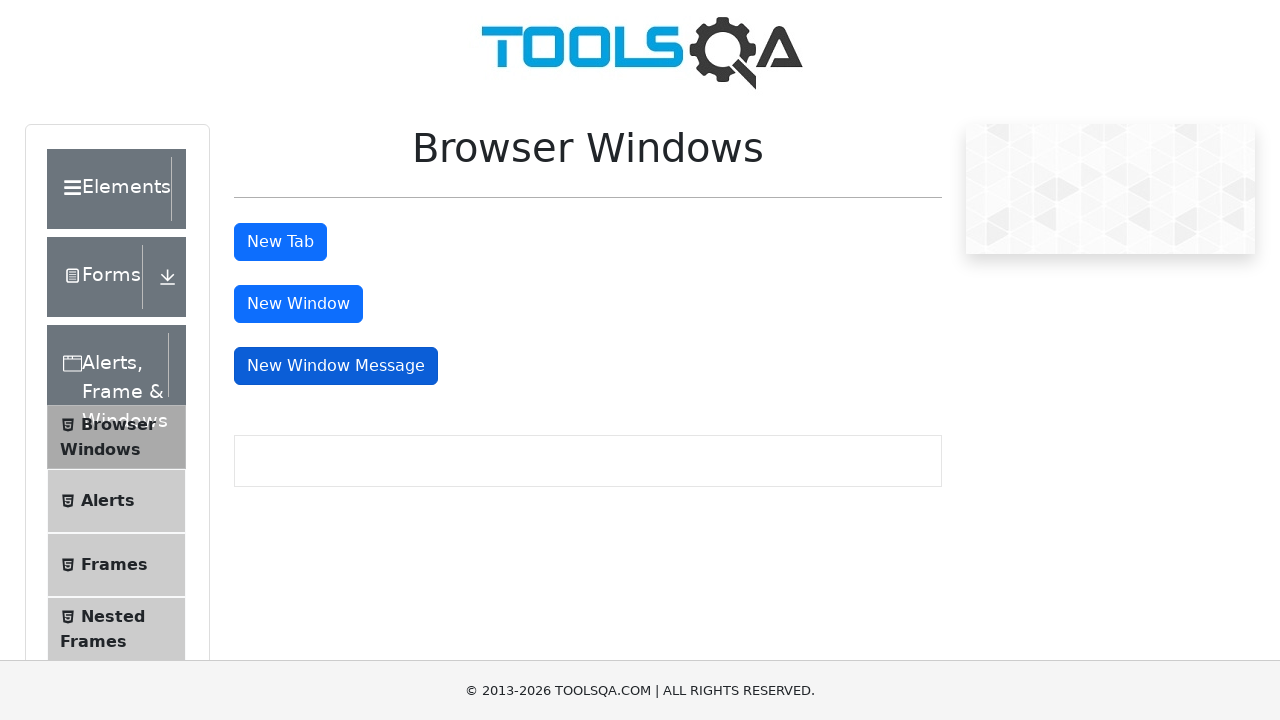

Closed message window
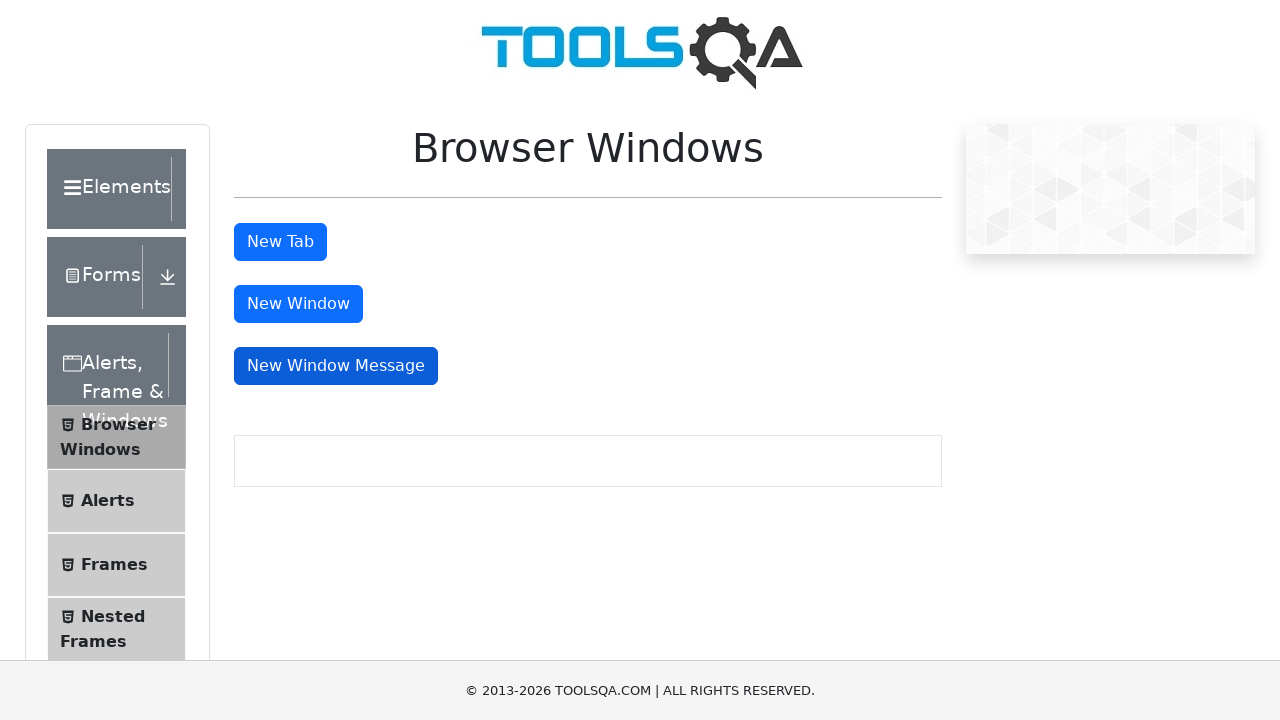

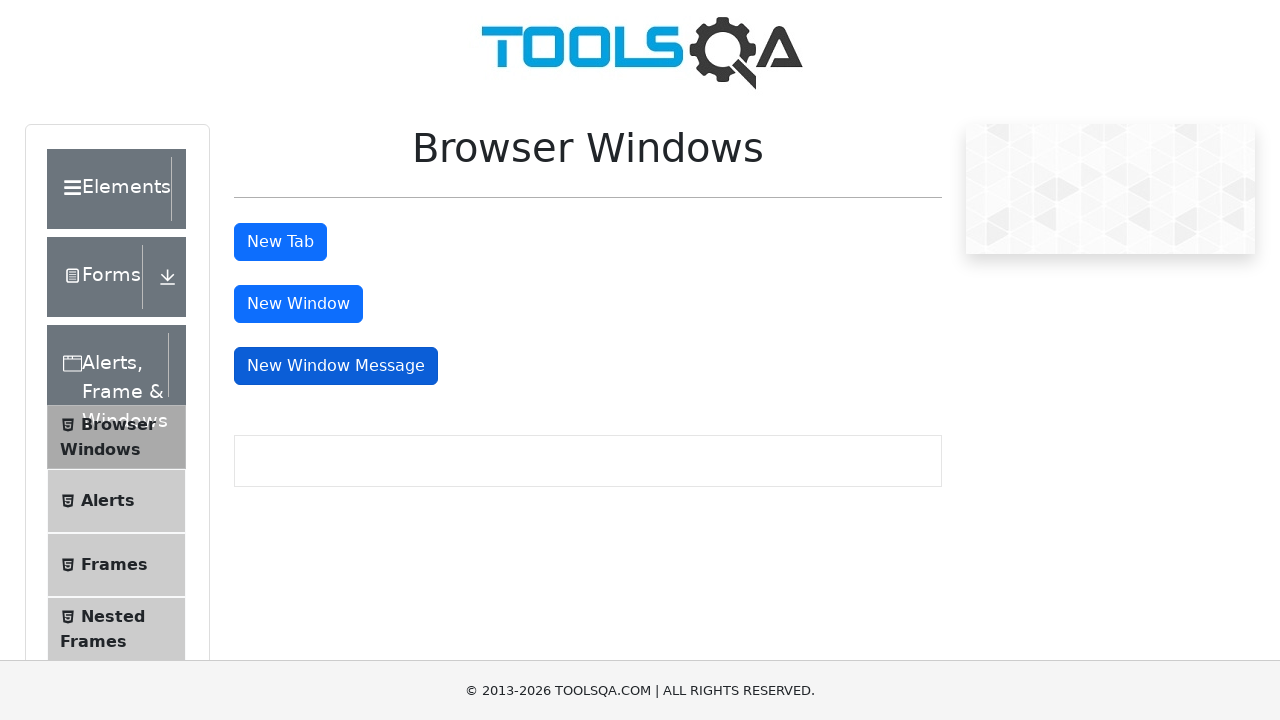